Tests JavaScript prompt dialog by clicking a button, entering text in the prompt, accepting it, and verifying the entered text is displayed

Starting URL: http://the-internet.herokuapp.com/javascript_alerts

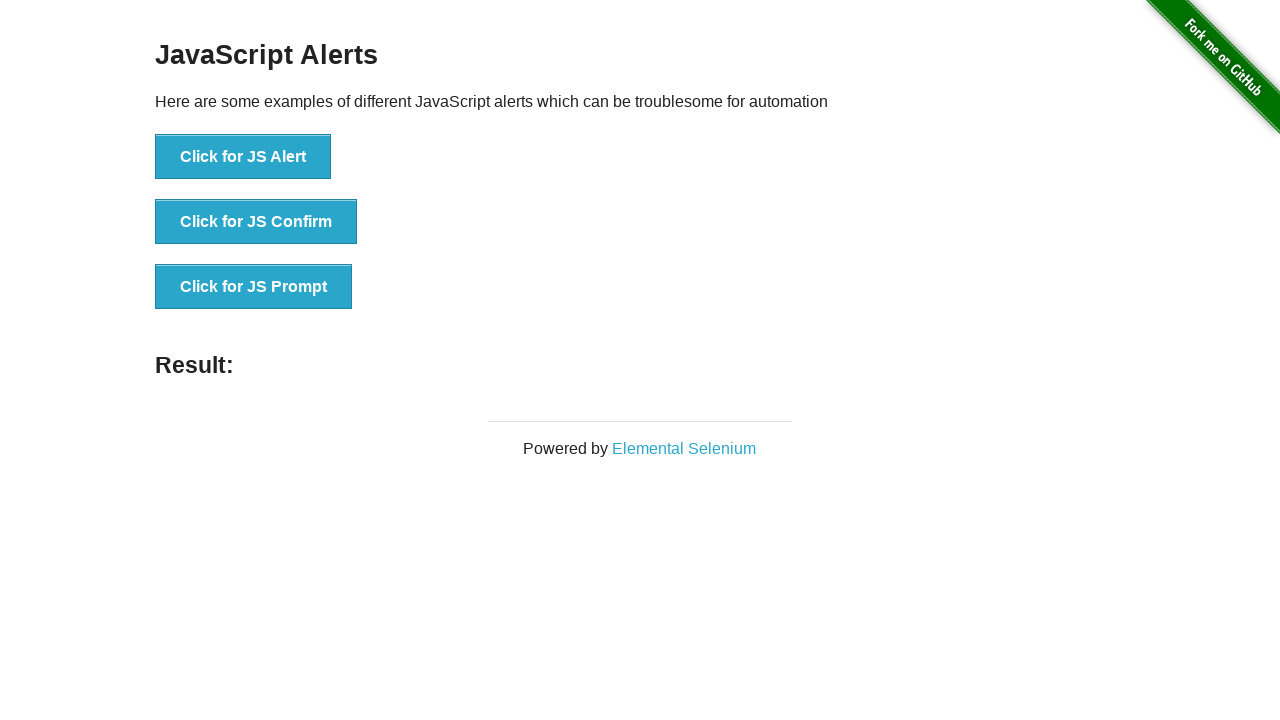

Set up dialog handler to accept prompt with text 'Shiftvision'
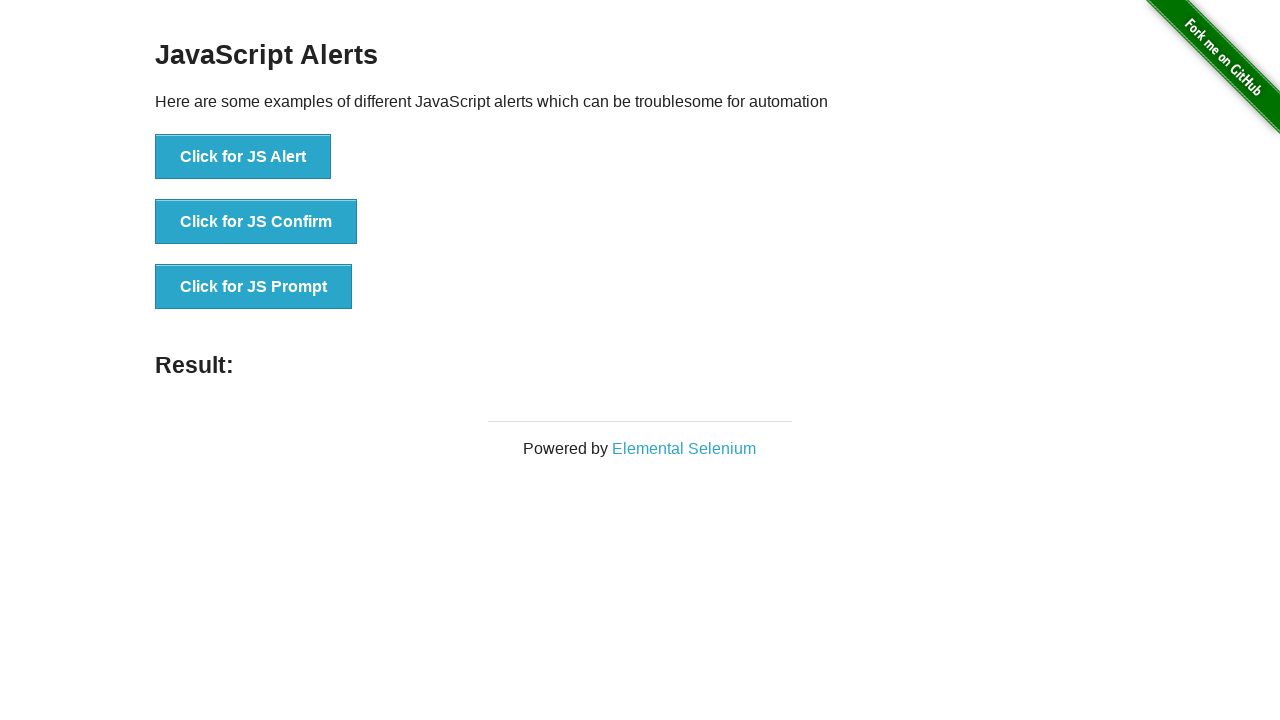

Clicked 'Click for JS Prompt' button to trigger JavaScript prompt dialog at (254, 287) on xpath=//button[text()='Click for JS Prompt']
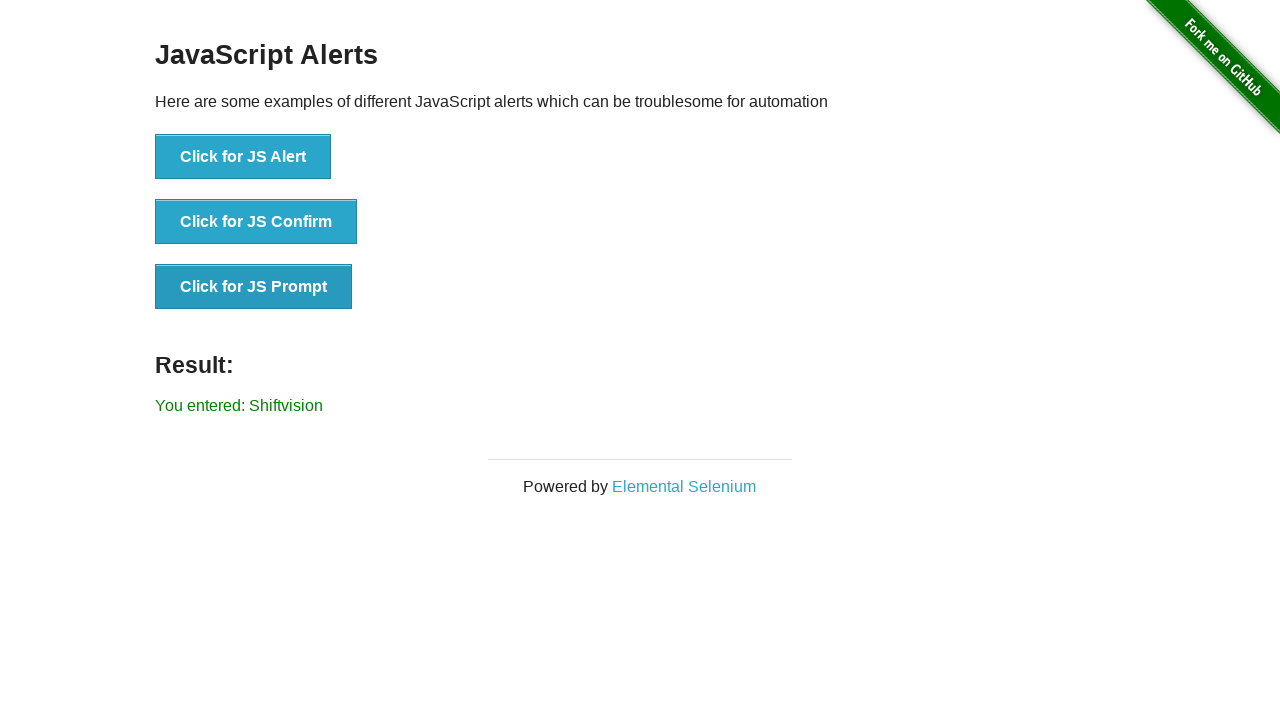

Waited for result element to appear
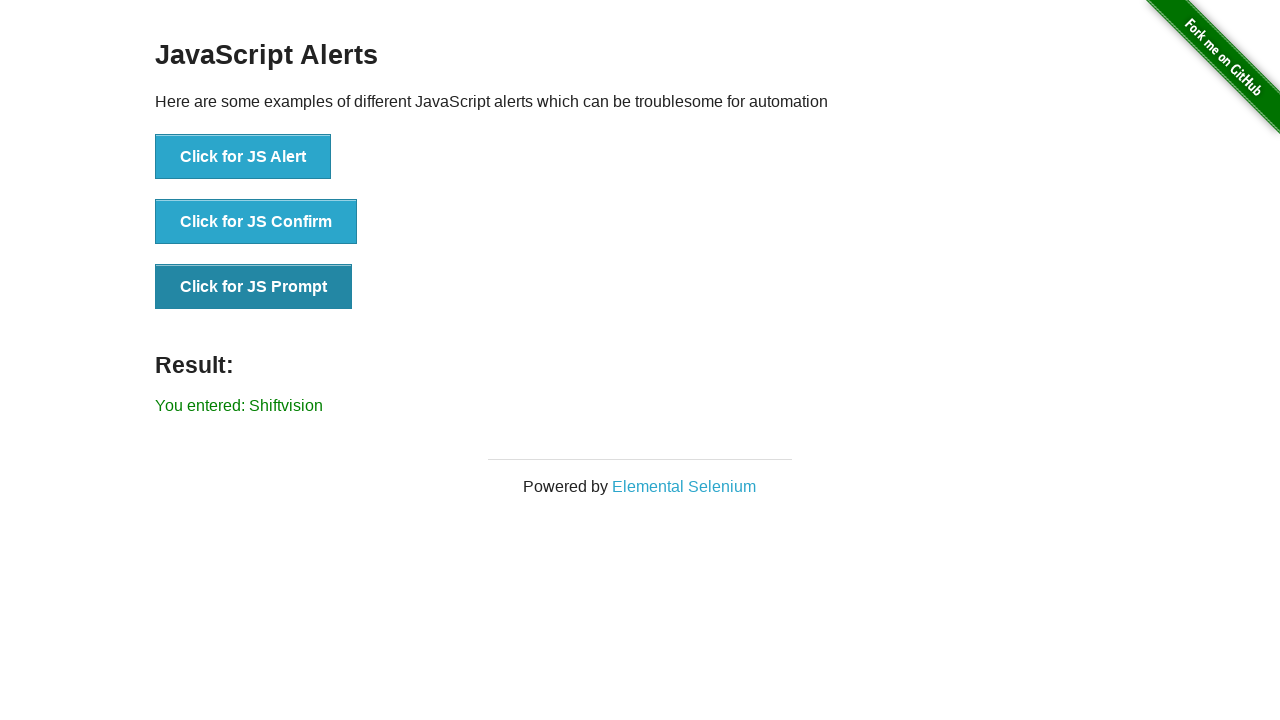

Verified that entered text 'Shiftvision' is displayed in result
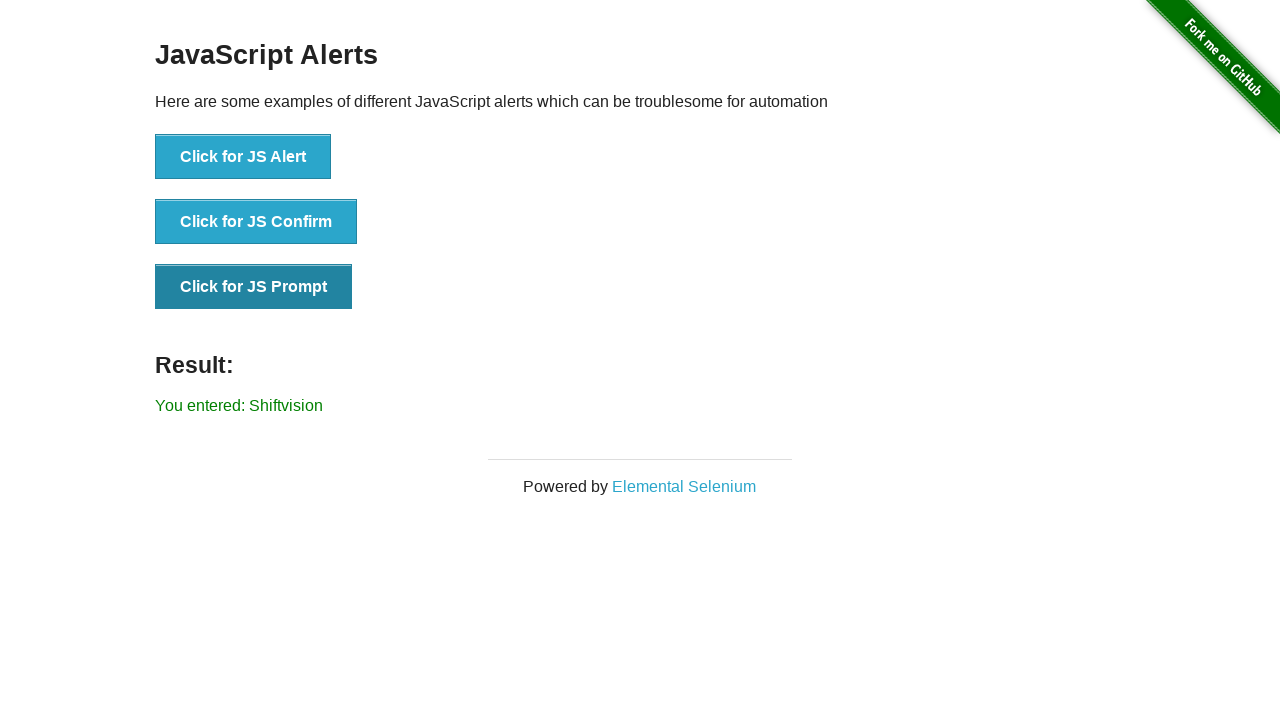

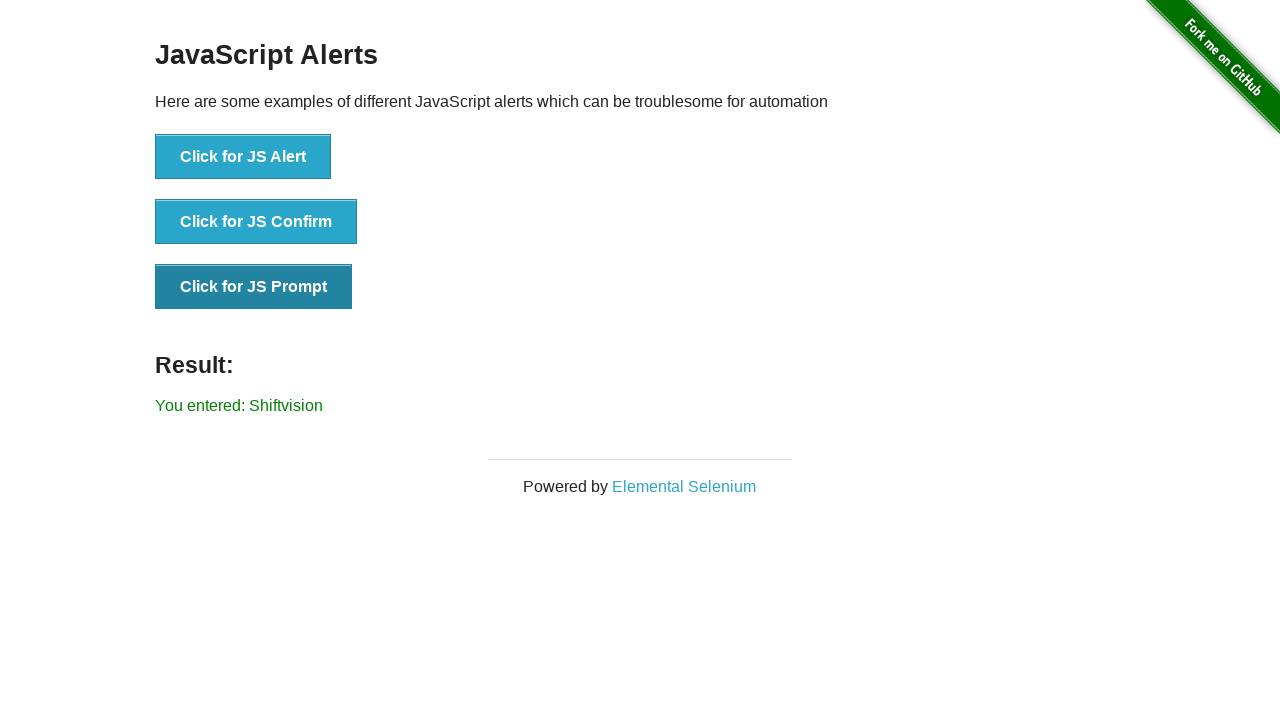